Tests checkbox functionality by clicking all checkboxes on the page and verifying they can be selected

Starting URL: https://rahulshettyacademy.com/AutomationPractice/

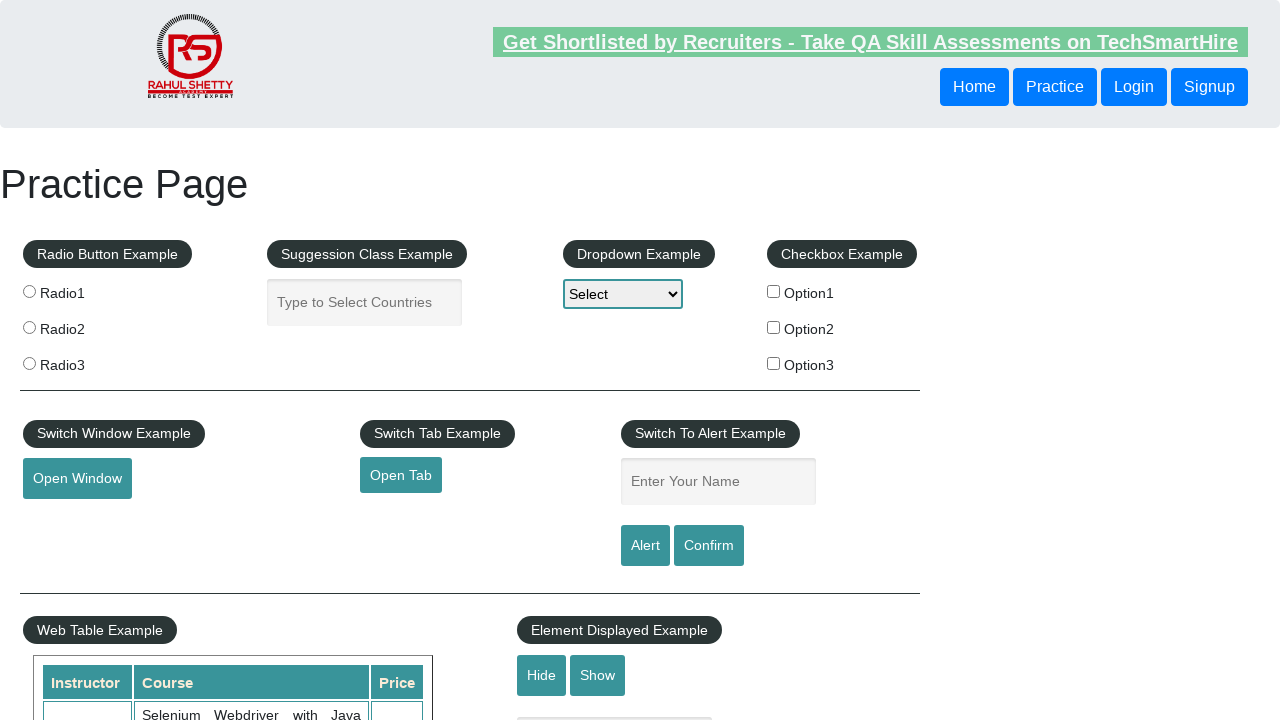

Waited for checkboxes to load on the page
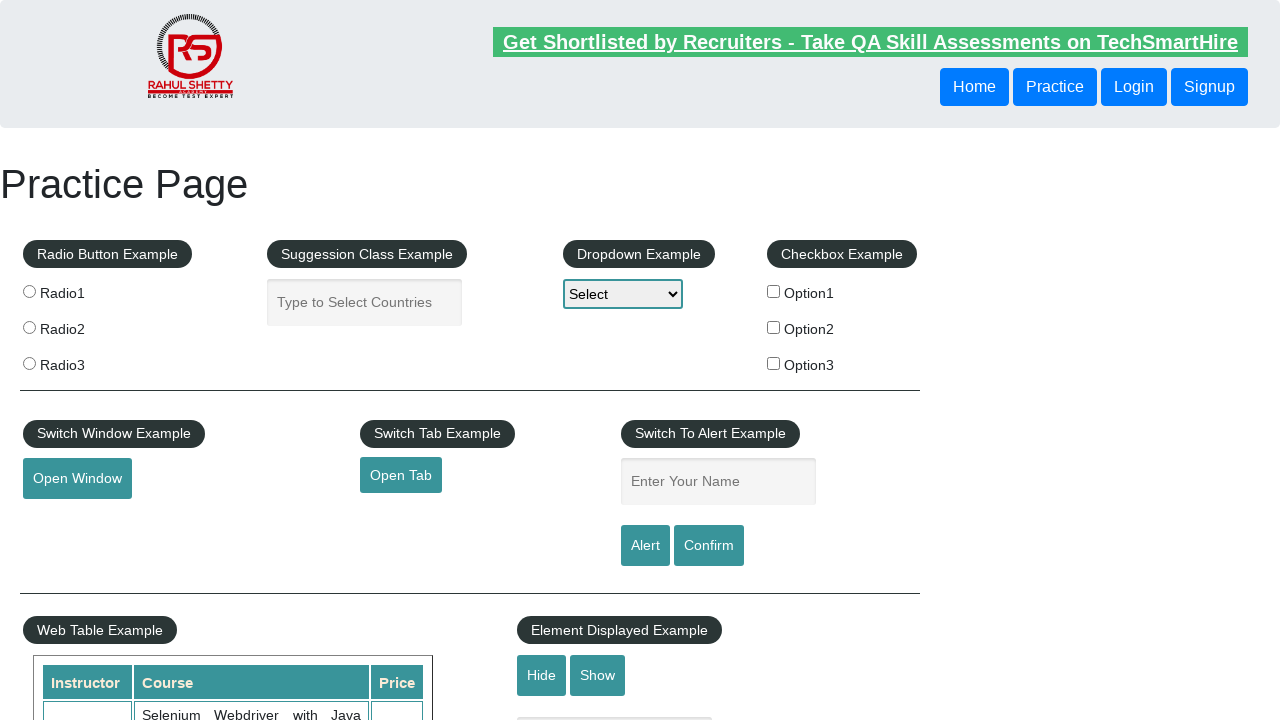

Located all checkboxes on the page
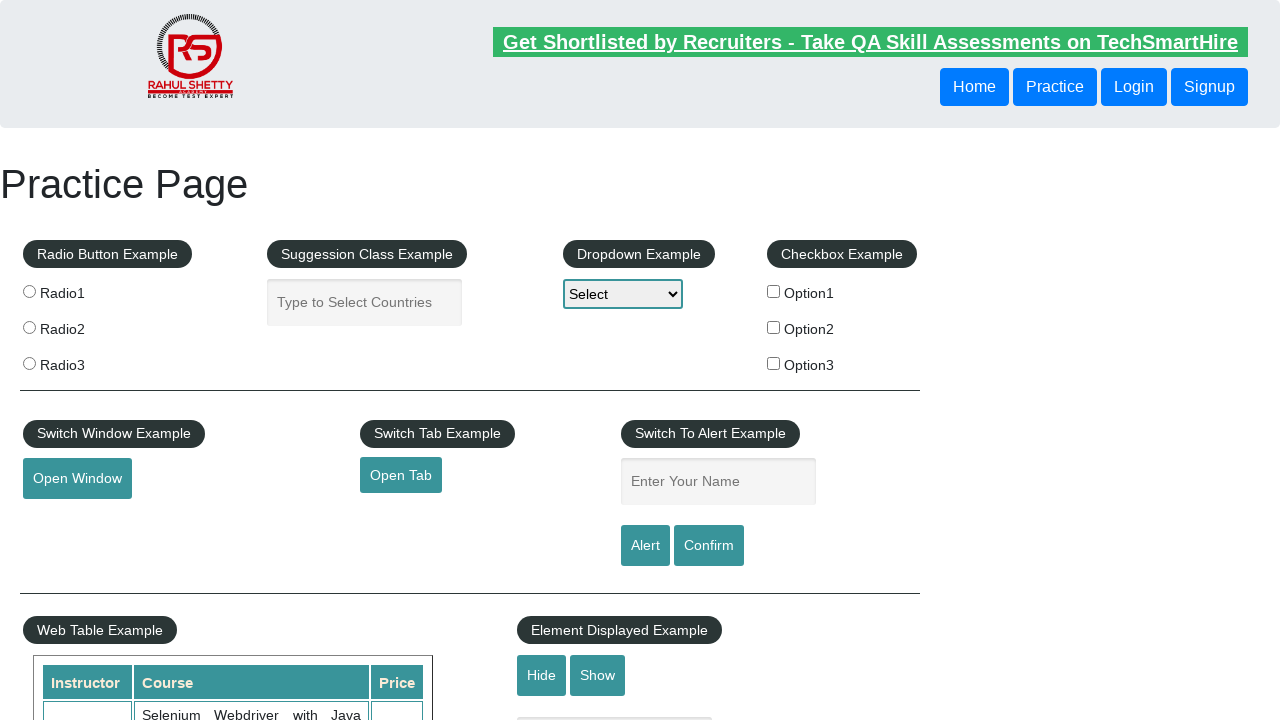

Found 3 checkboxes on the page
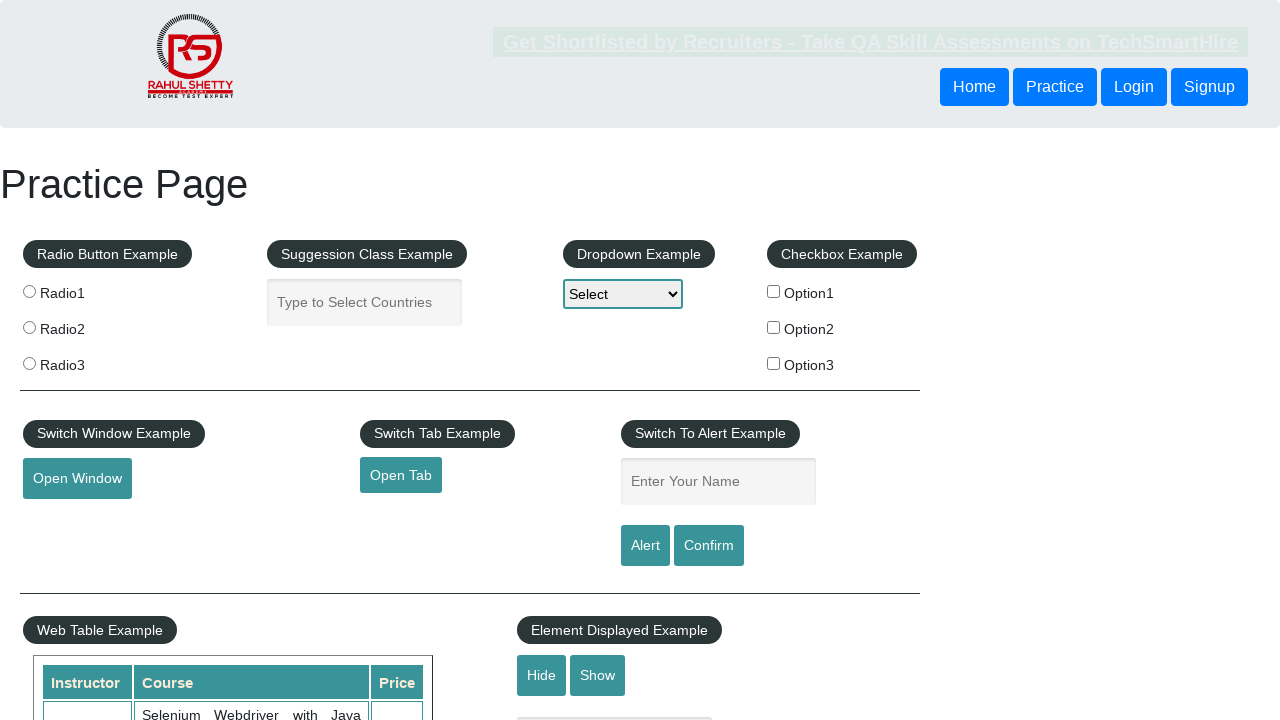

Clicked checkbox 1 of 3 at (774, 291) on input[type='checkbox'] >> nth=0
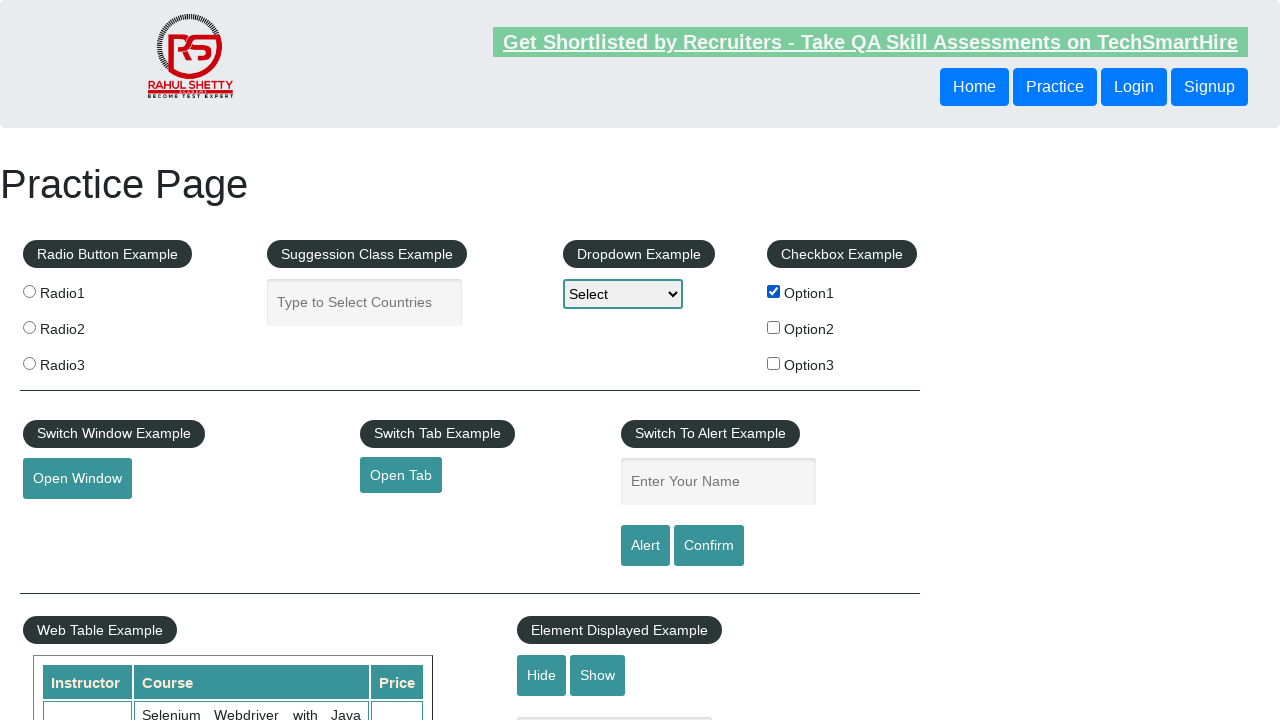

Verified that checkbox 1 is selected
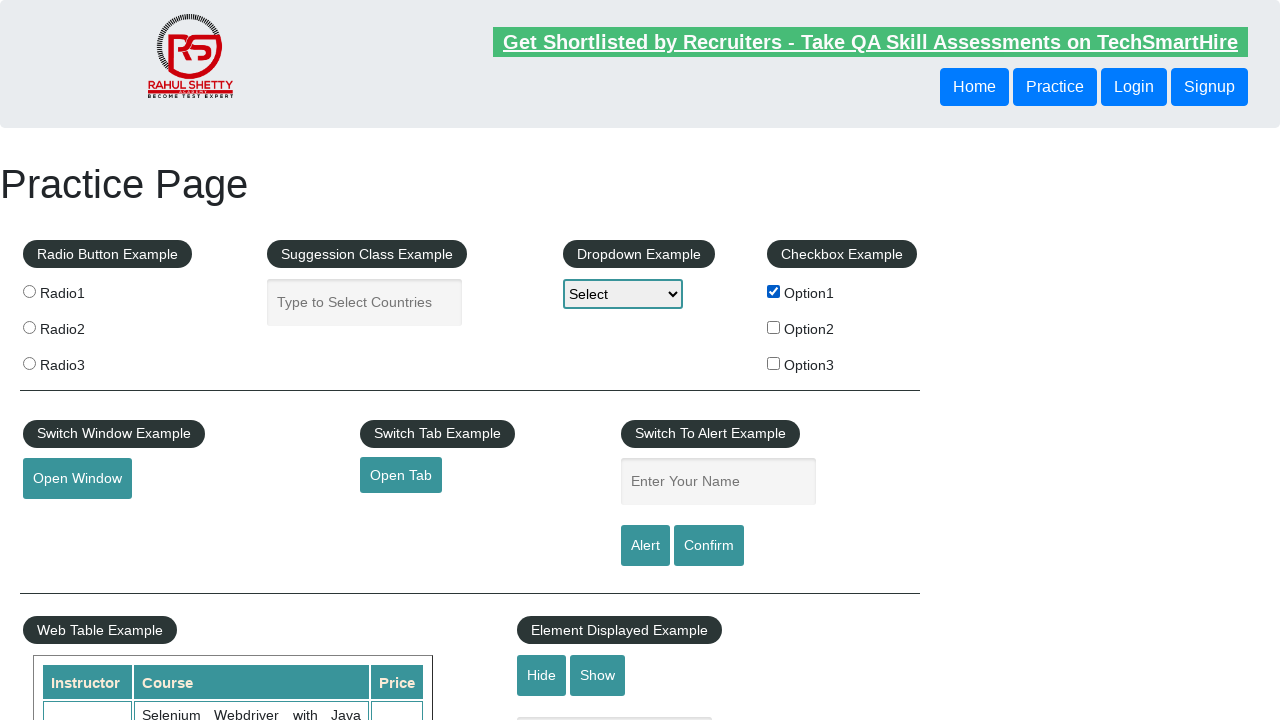

Clicked checkbox 2 of 3 at (774, 327) on input[type='checkbox'] >> nth=1
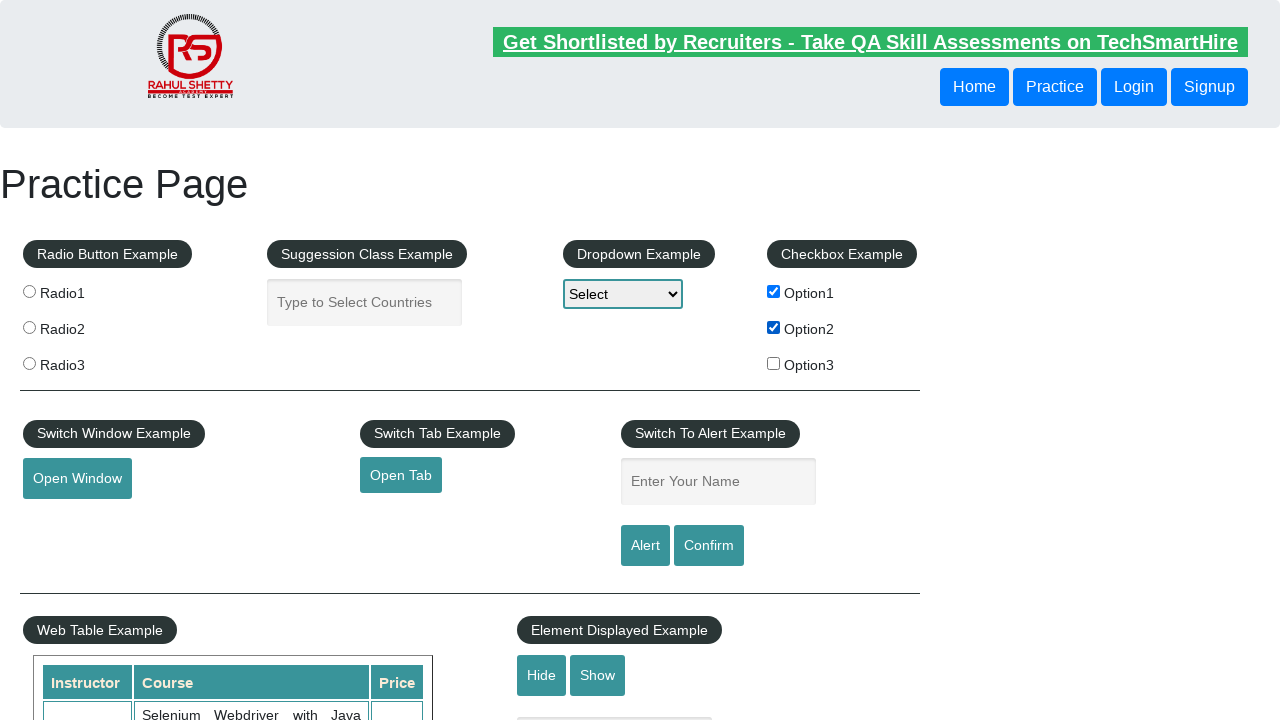

Verified that checkbox 2 is selected
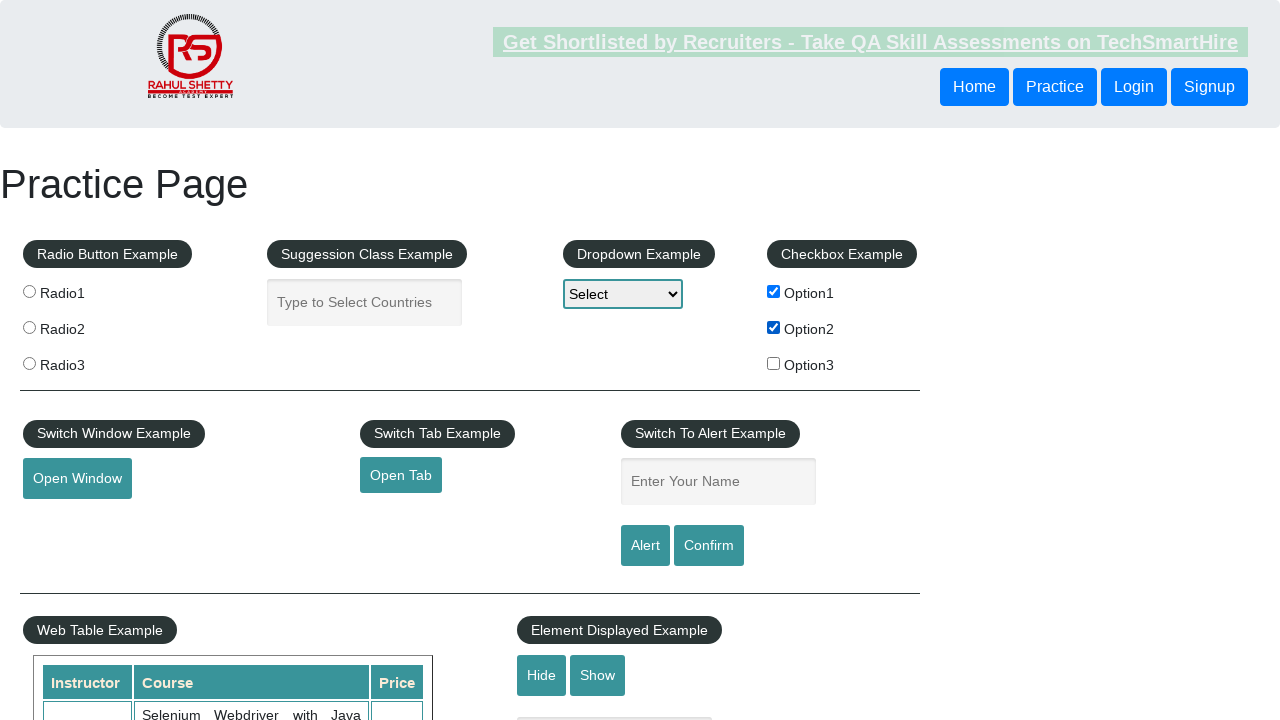

Clicked checkbox 3 of 3 at (774, 363) on input[type='checkbox'] >> nth=2
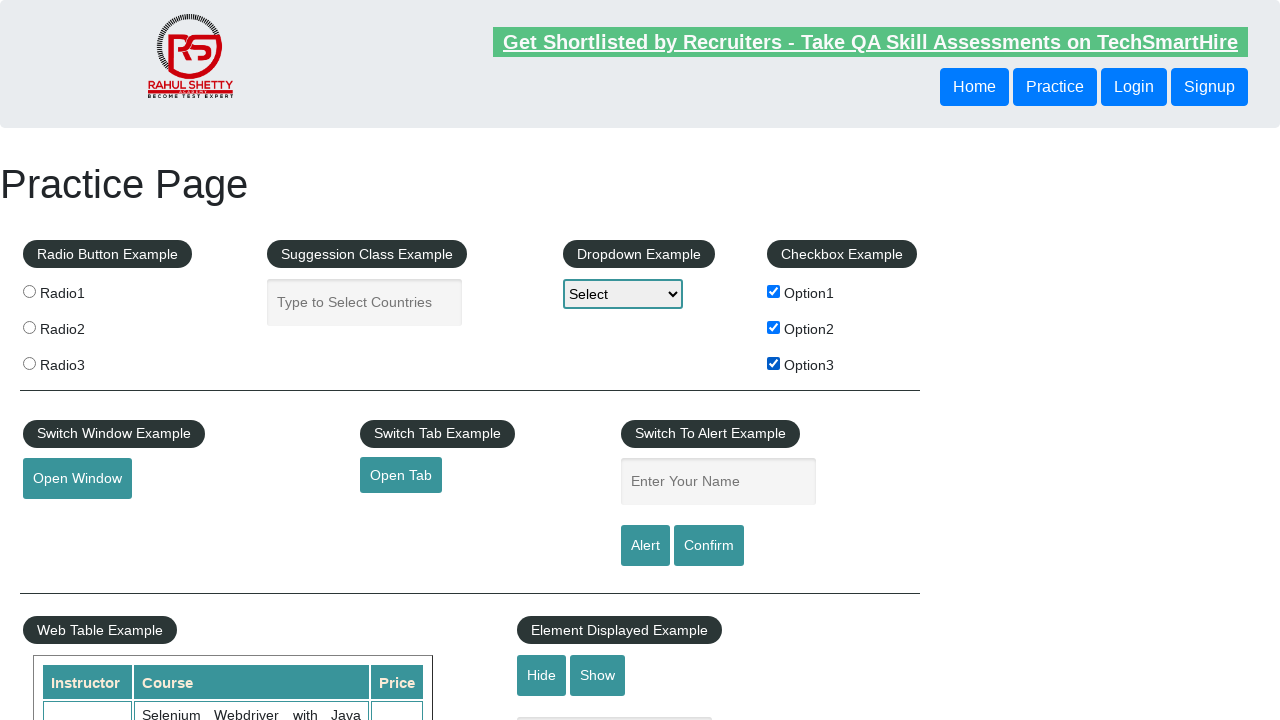

Verified that checkbox 3 is selected
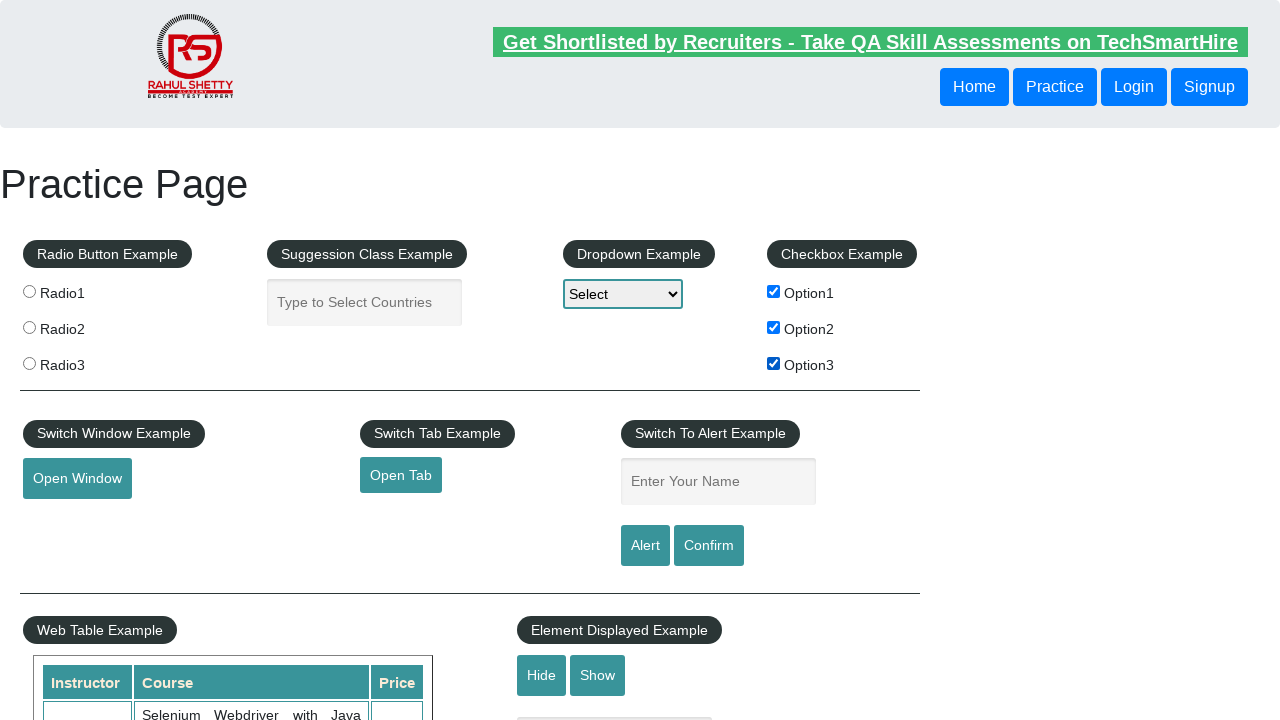

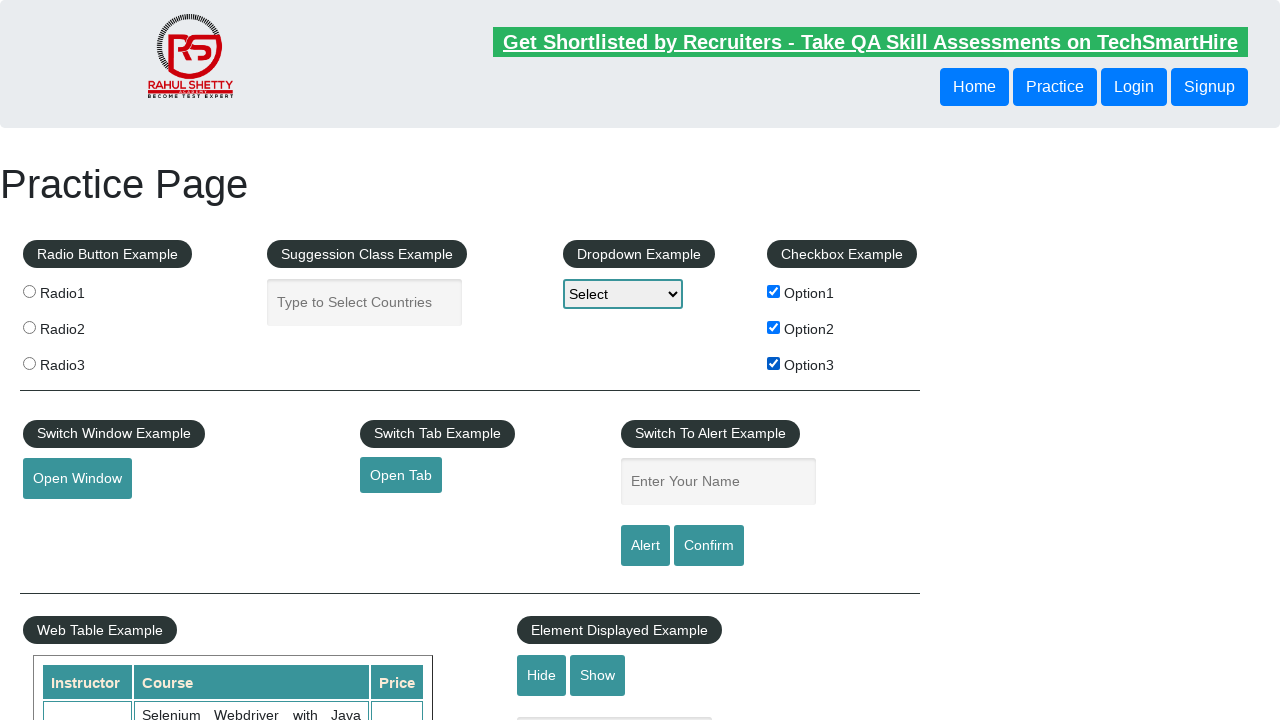